Iterates through multiple frame URLs (left, middle, right, bottom) and verifies each frame displays its expected text content

Starting URL: https://the-internet.herokuapp.com/frame_left

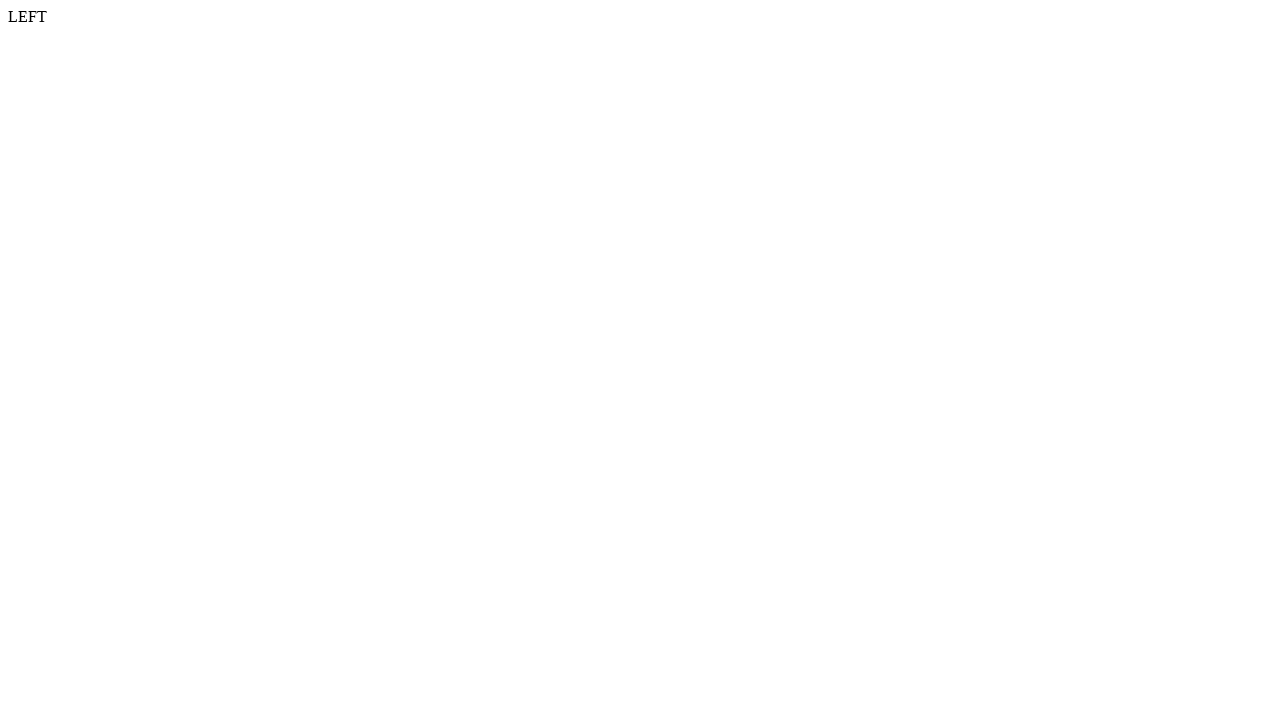

Waited for initial page (frame_left) to load
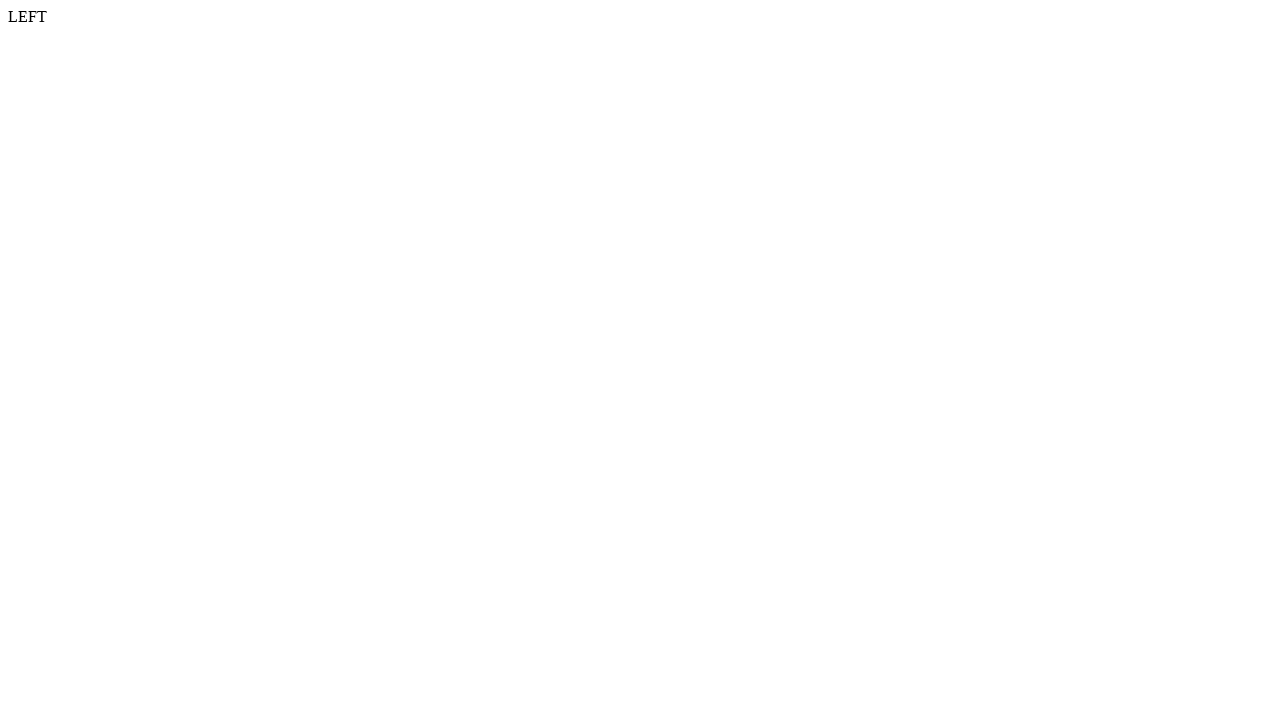

Verified frame_left displays 'LEFT' text
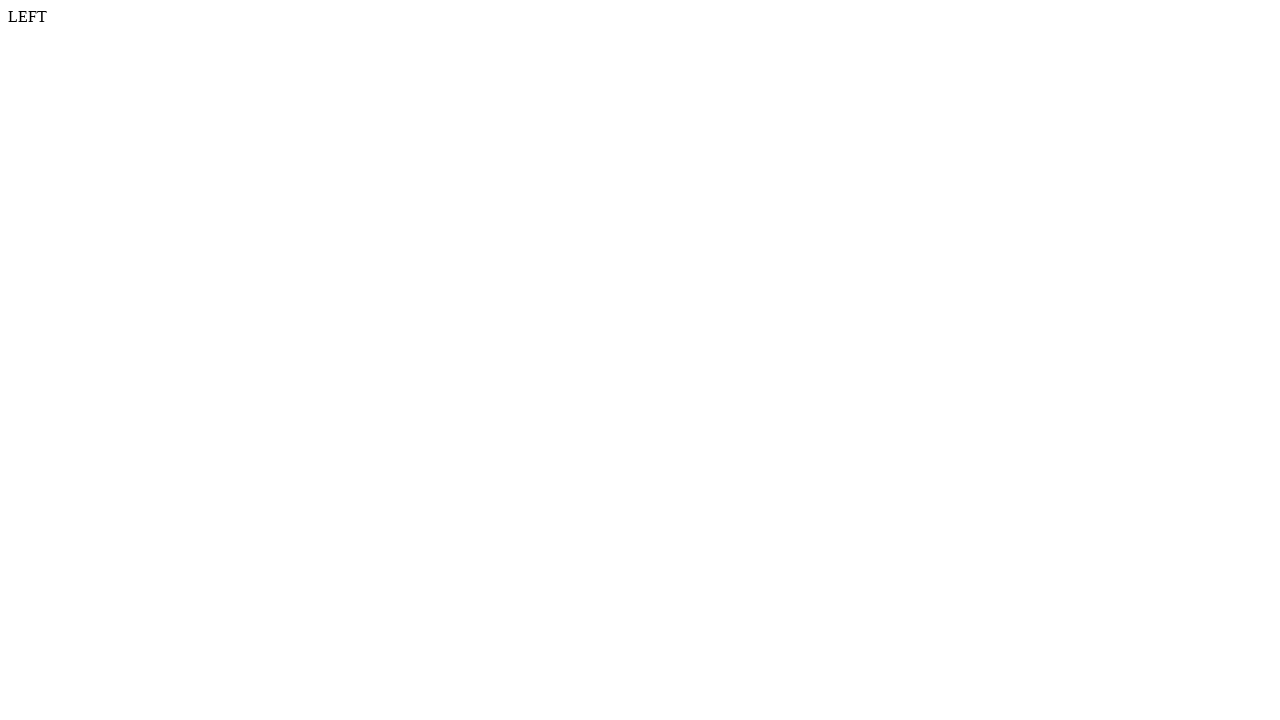

Navigated to frame_middle URL
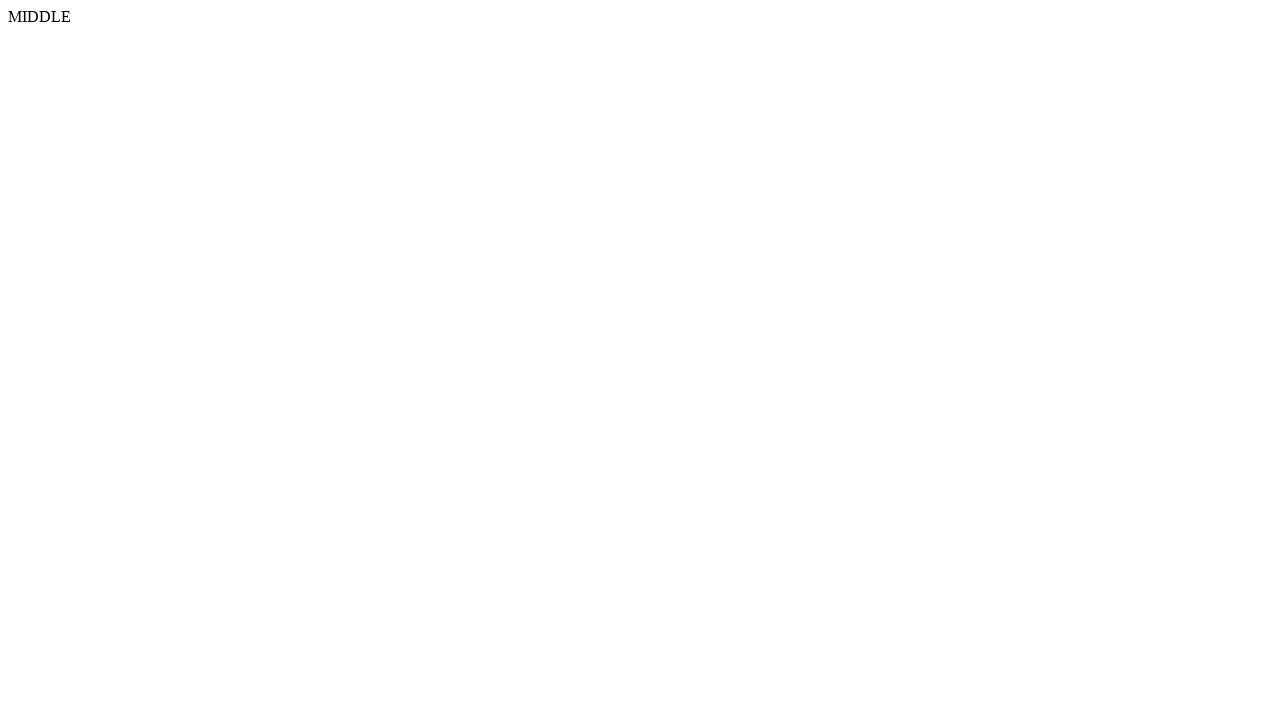

Waited for frame_middle to load
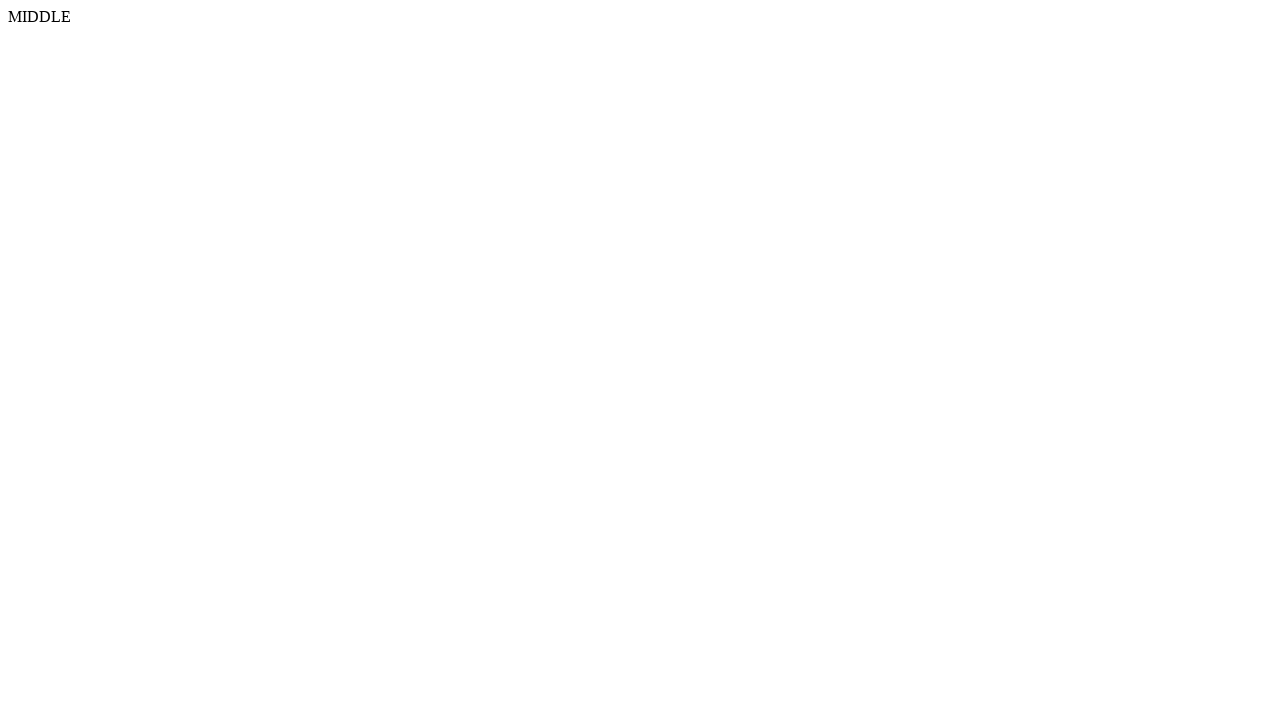

Verified frame_middle displays 'MIDDLE' text
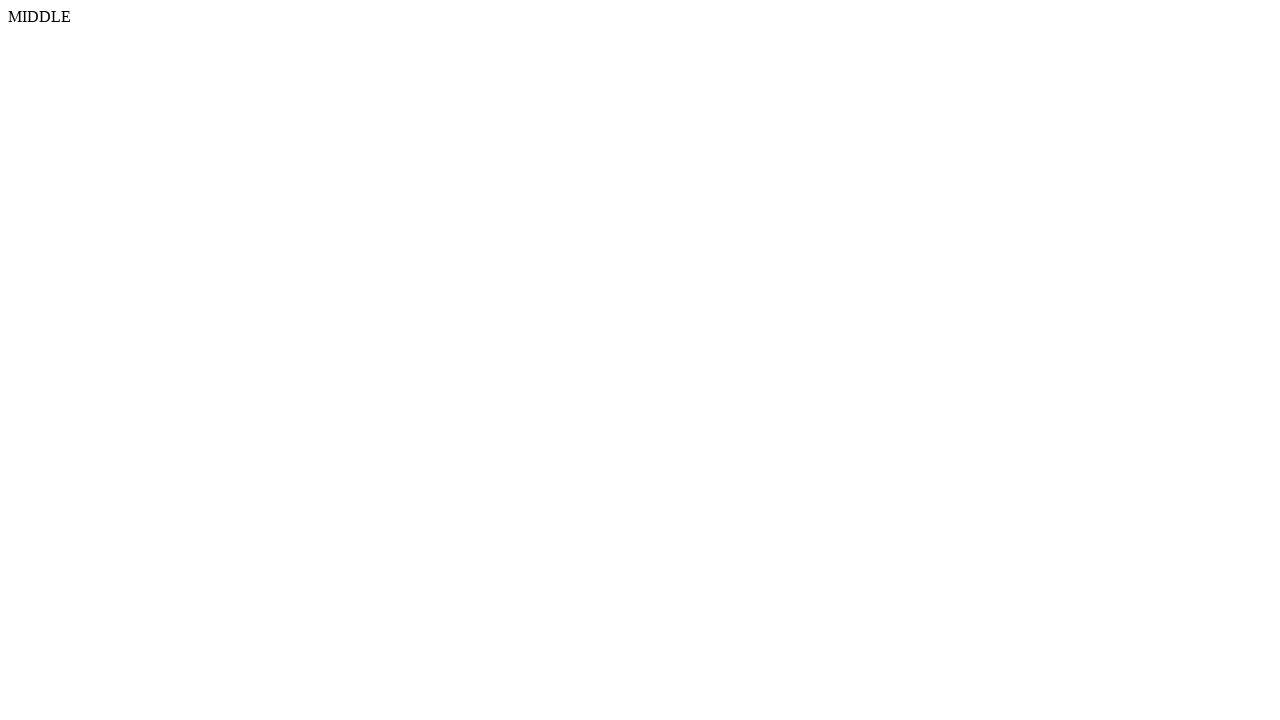

Navigated to frame_right URL
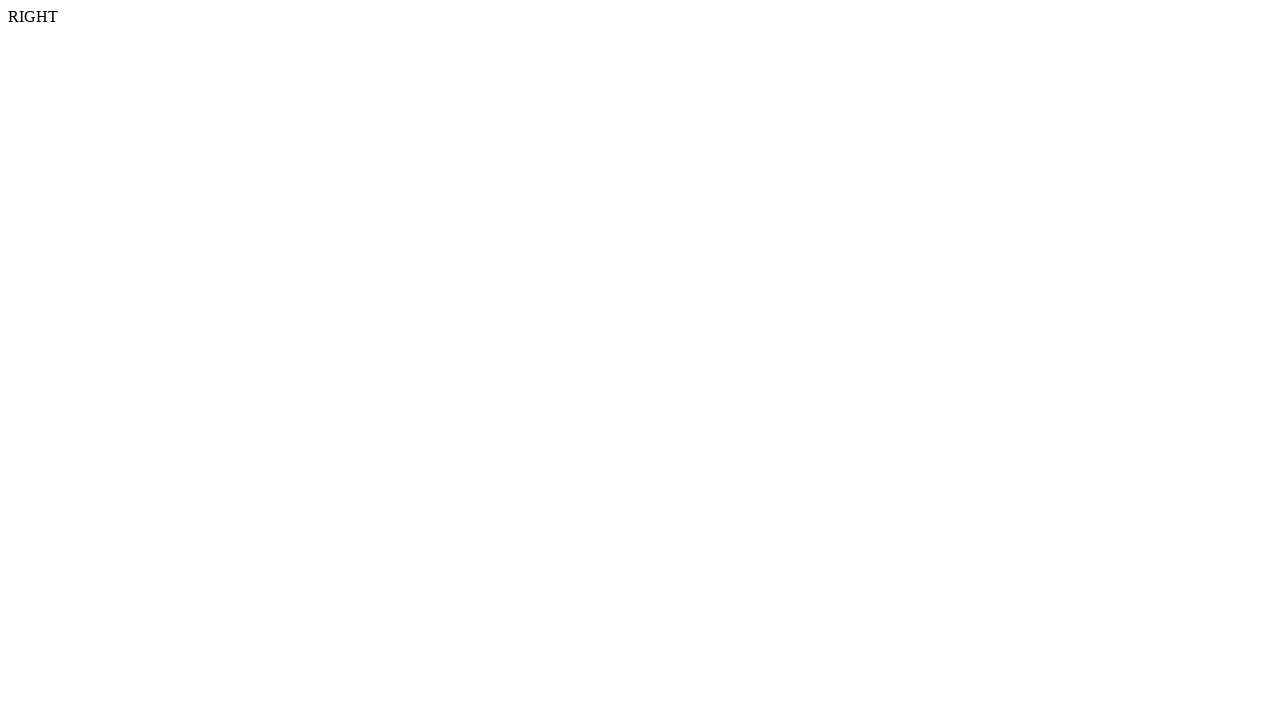

Waited for frame_right to load
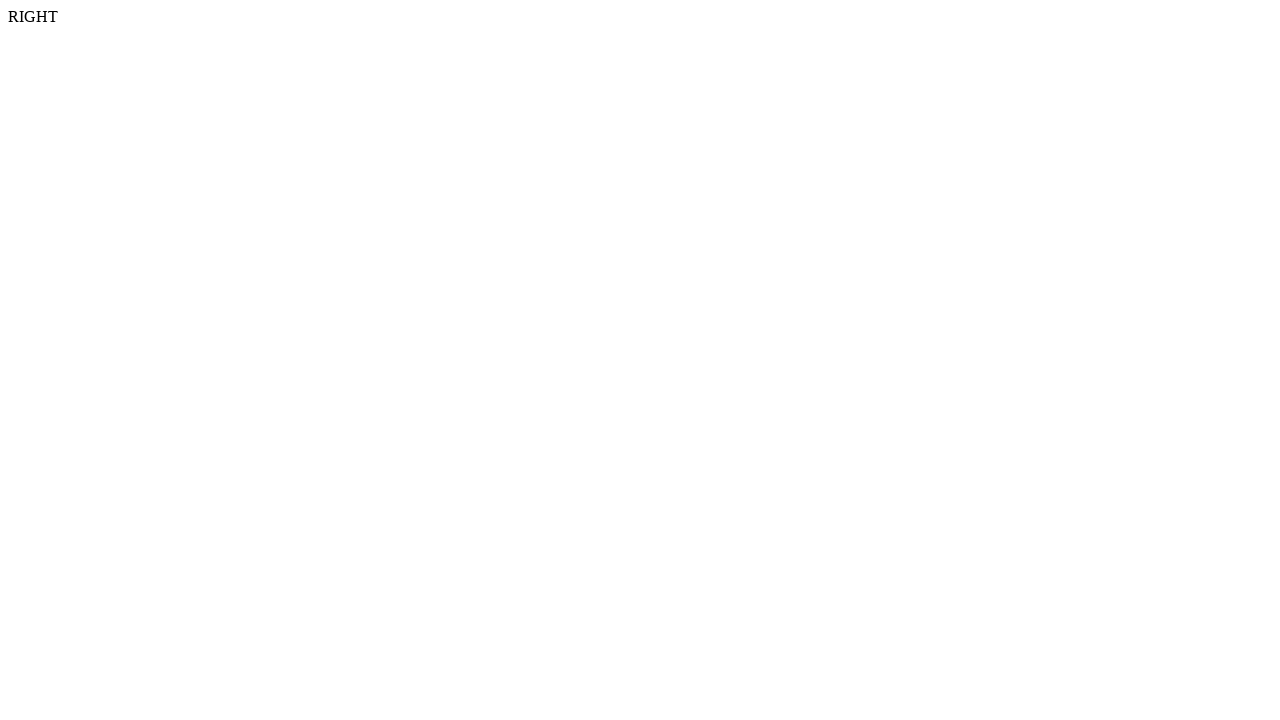

Verified frame_right displays 'RIGHT' text
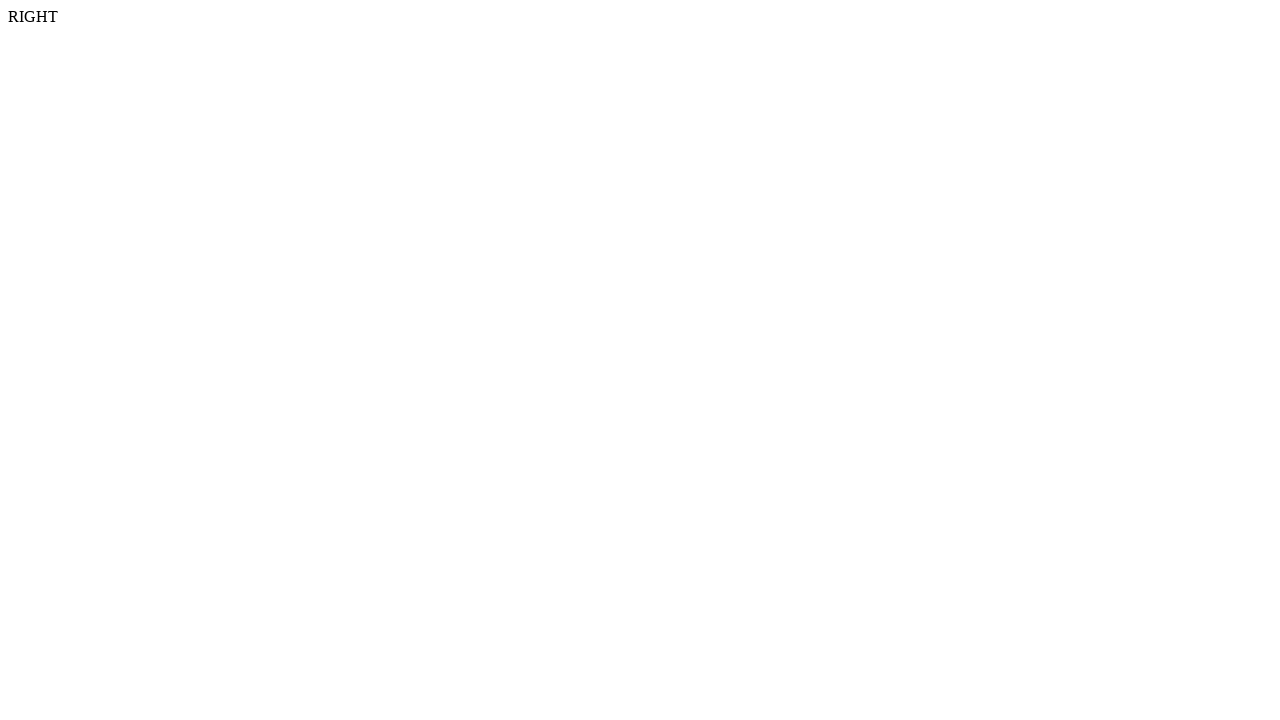

Navigated to frame_bottom URL
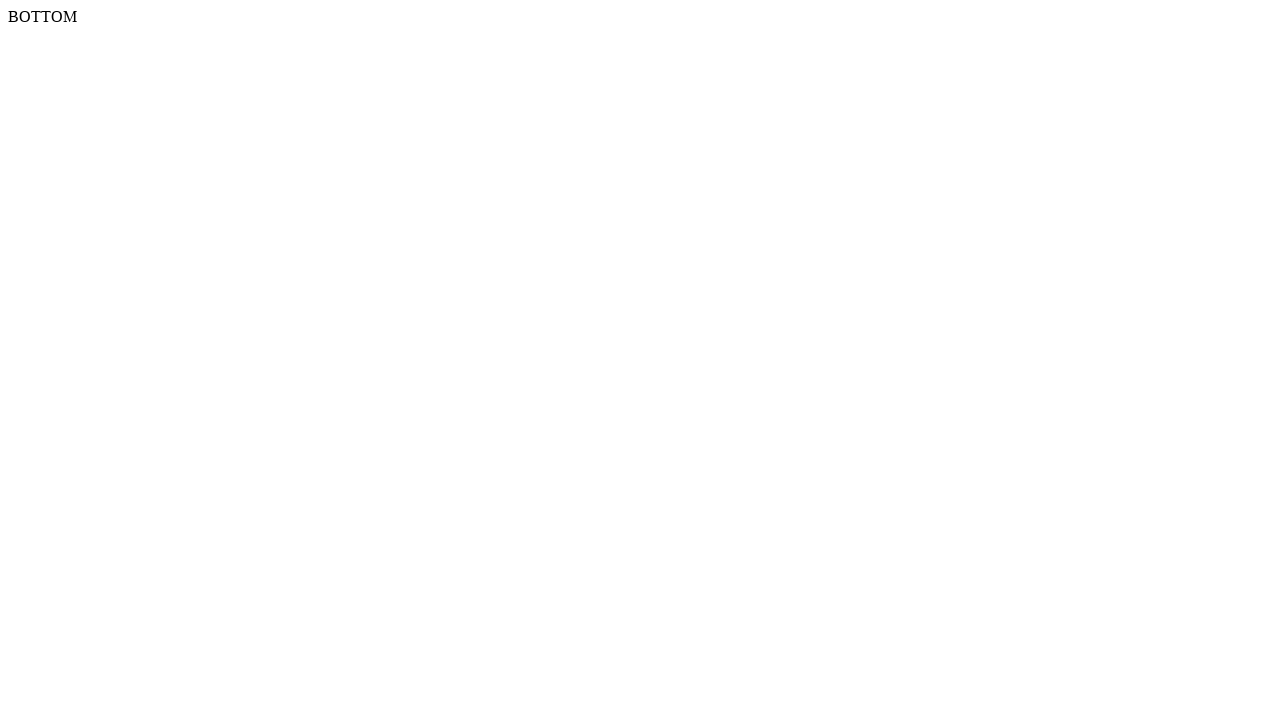

Waited for frame_bottom to load
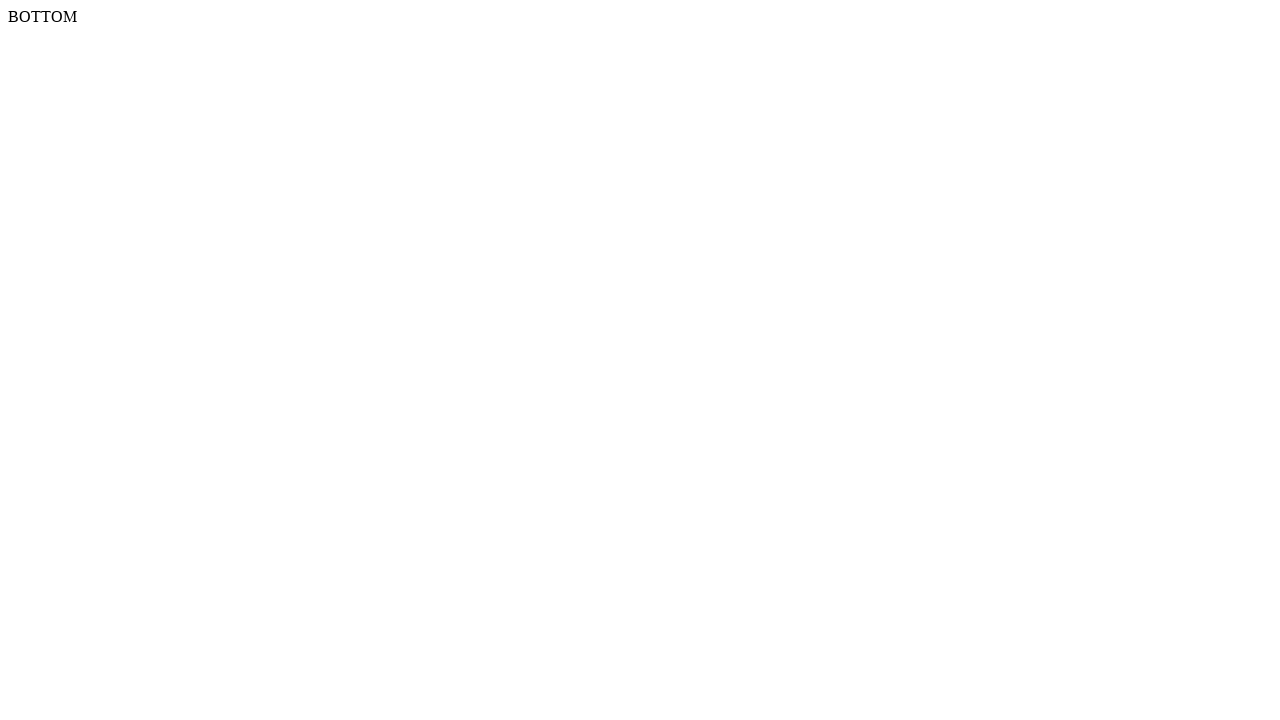

Verified frame_bottom displays 'BOTTOM' text
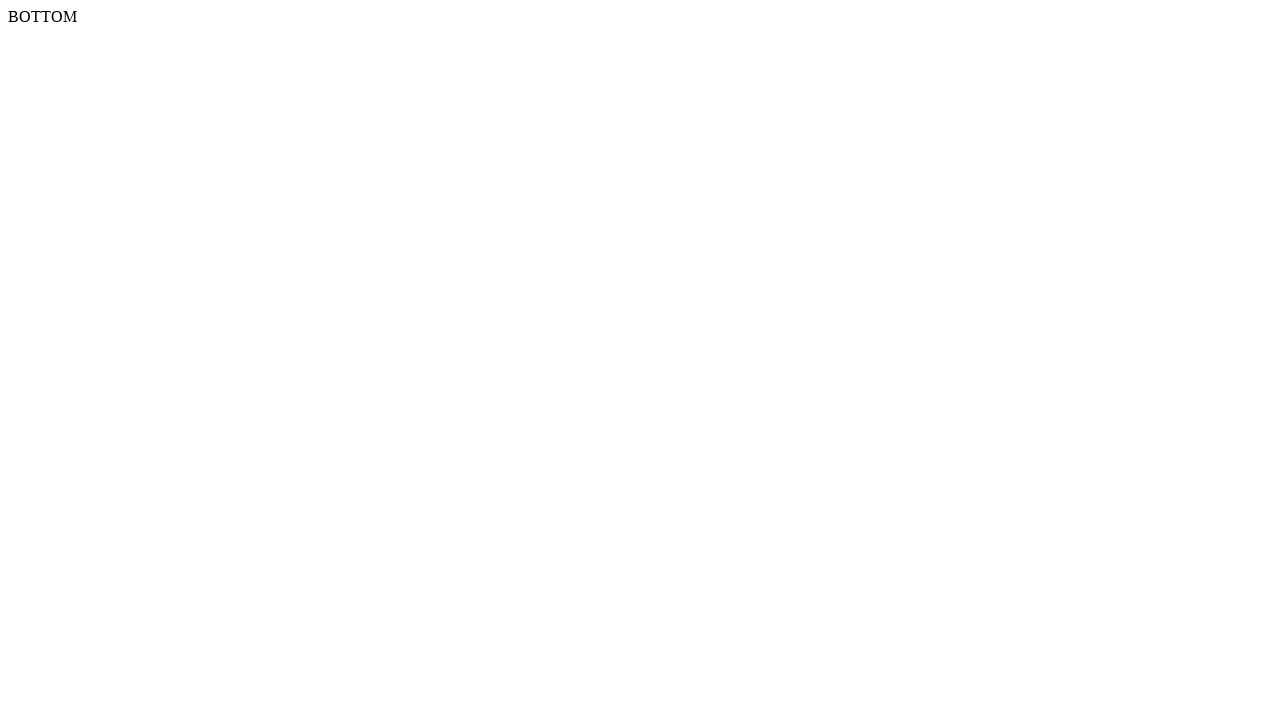

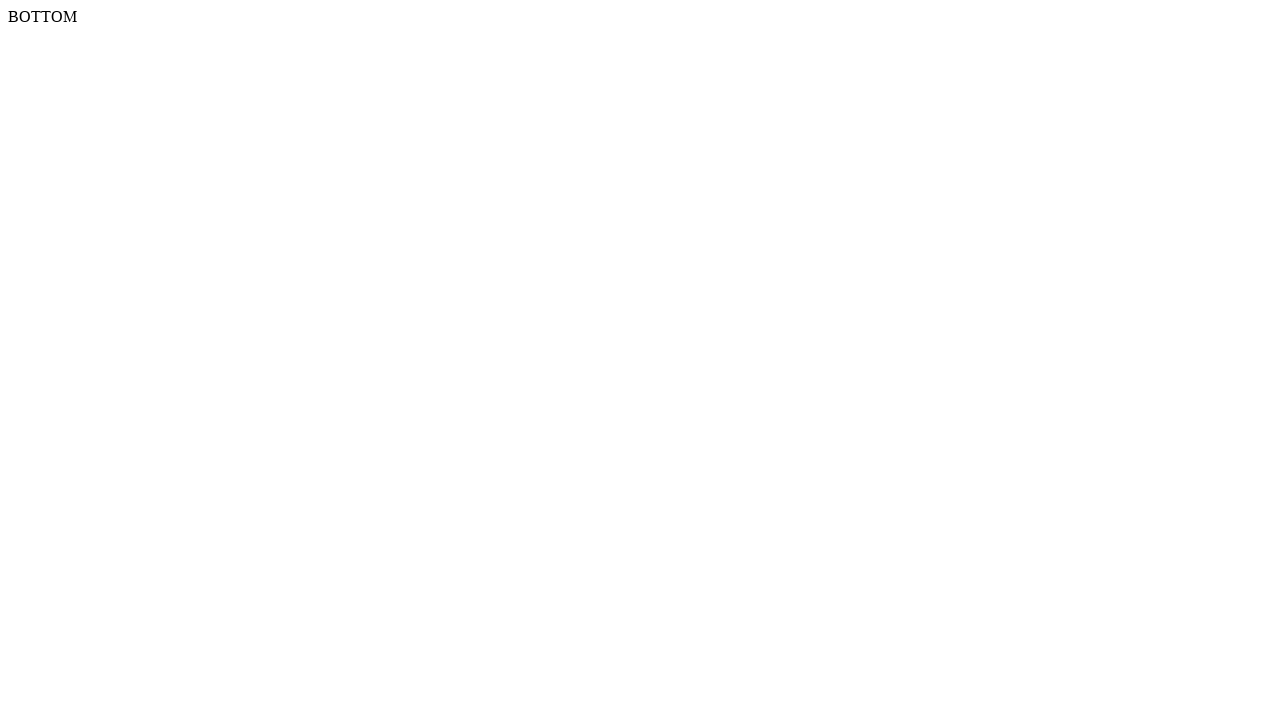